Tests drag and drop functionality on jQueryUI's droppable demo page by dragging a draggable element and dropping it onto a droppable target within an iframe.

Starting URL: https://jqueryui.com/droppable/

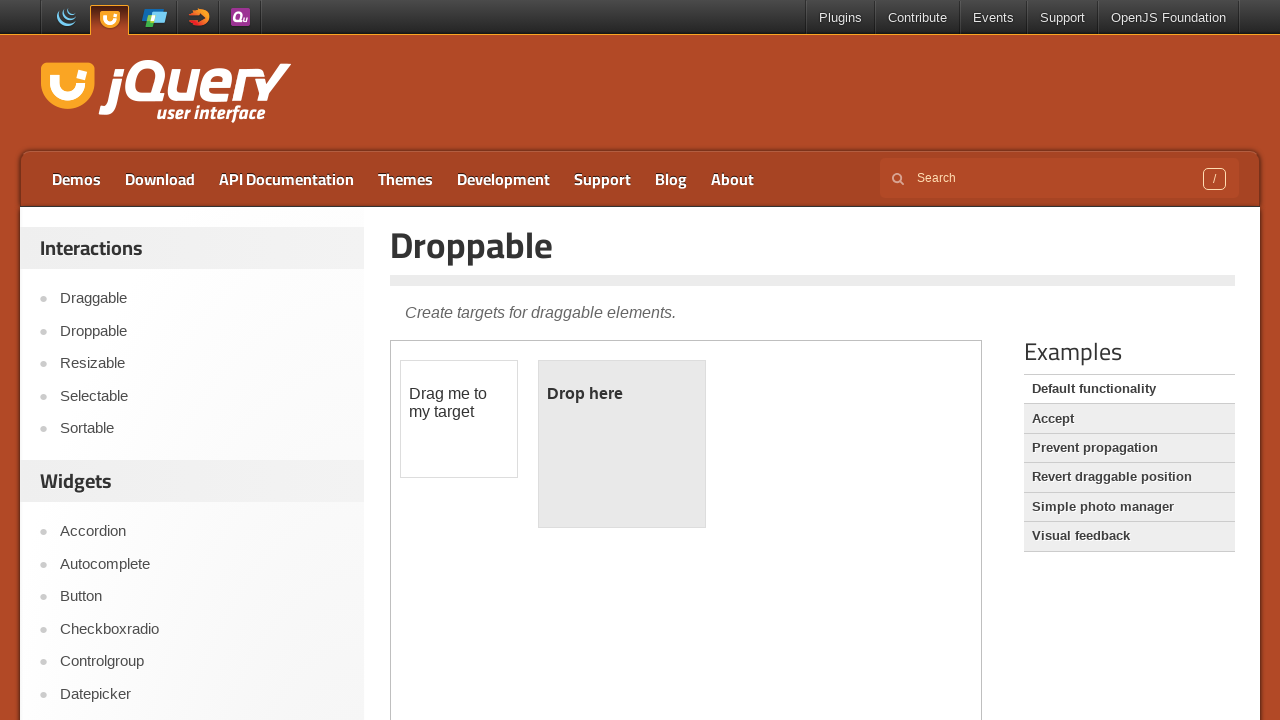

Located the first iframe on the jQueryUI droppable demo page
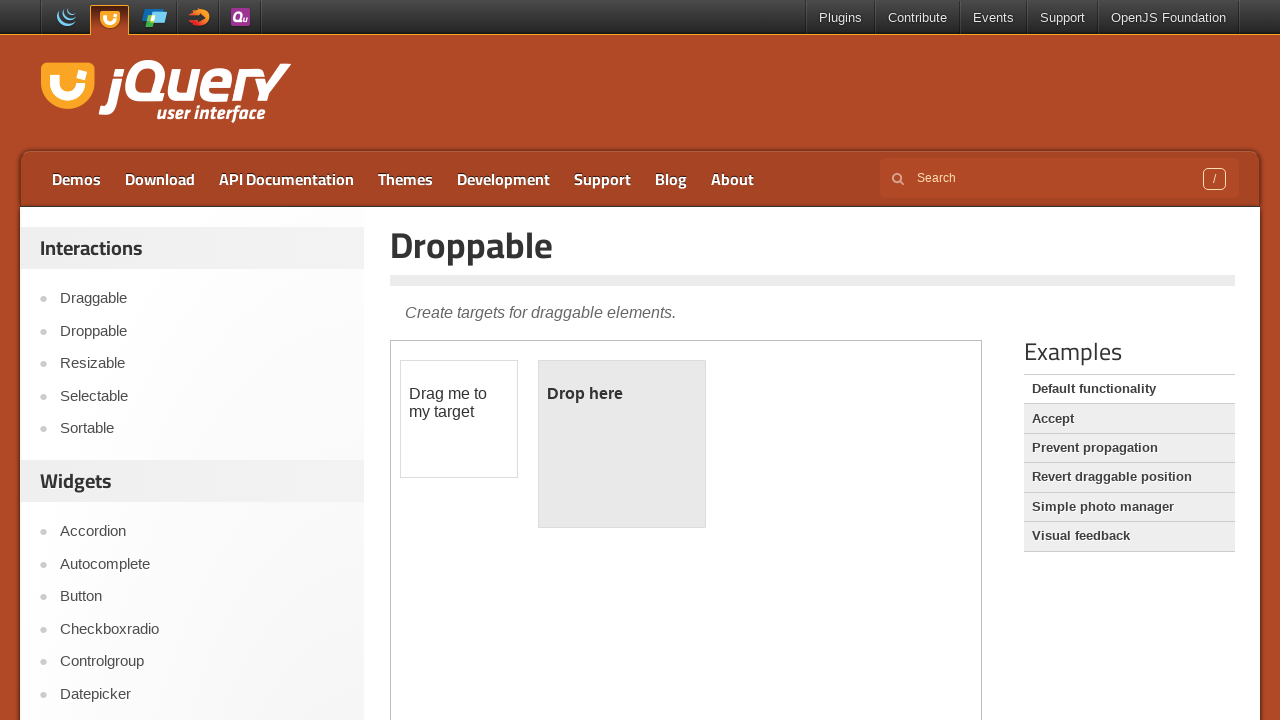

Located the draggable element (#draggable) within the iframe
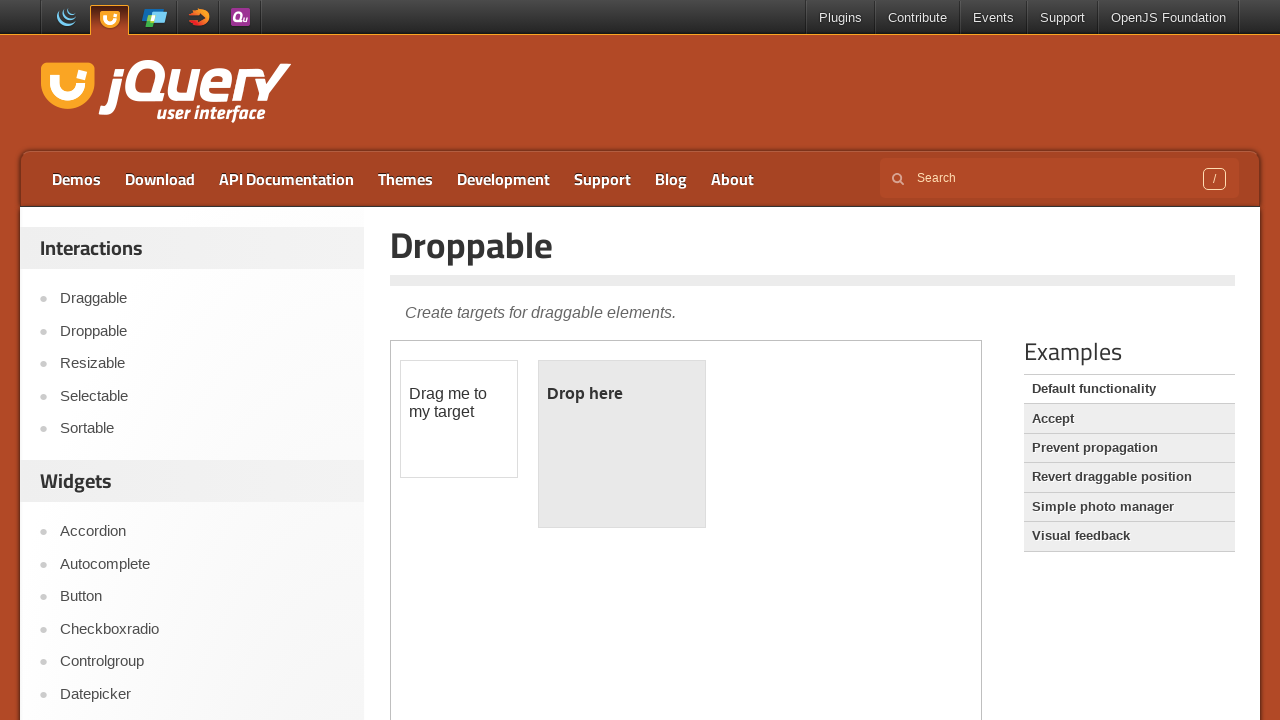

Located the droppable target element (#droppable) within the iframe
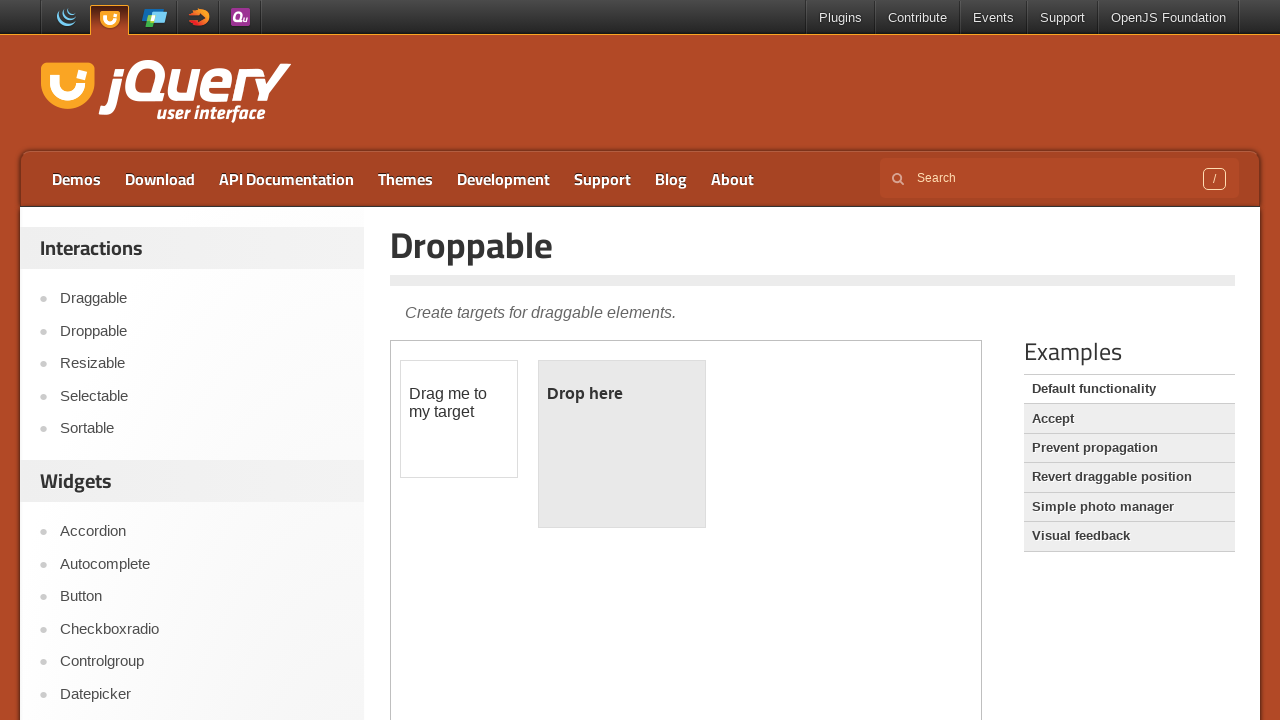

Successfully dragged the draggable element and dropped it onto the droppable target at (622, 444)
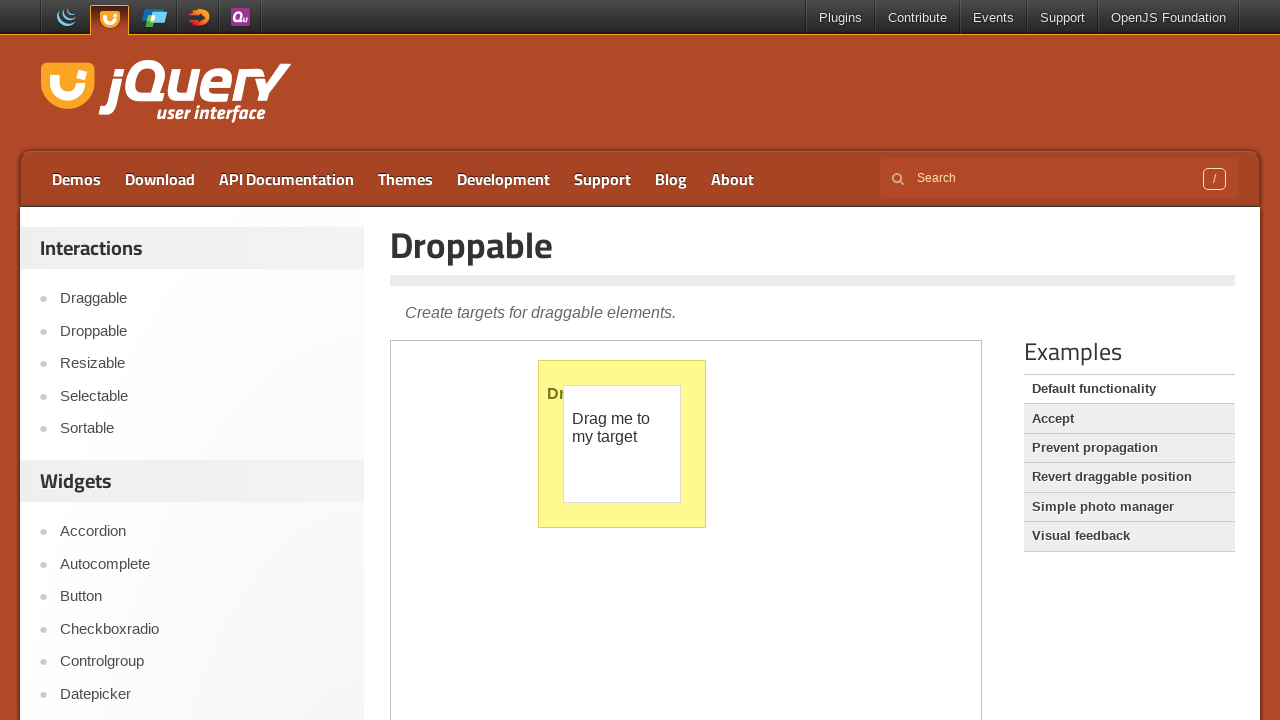

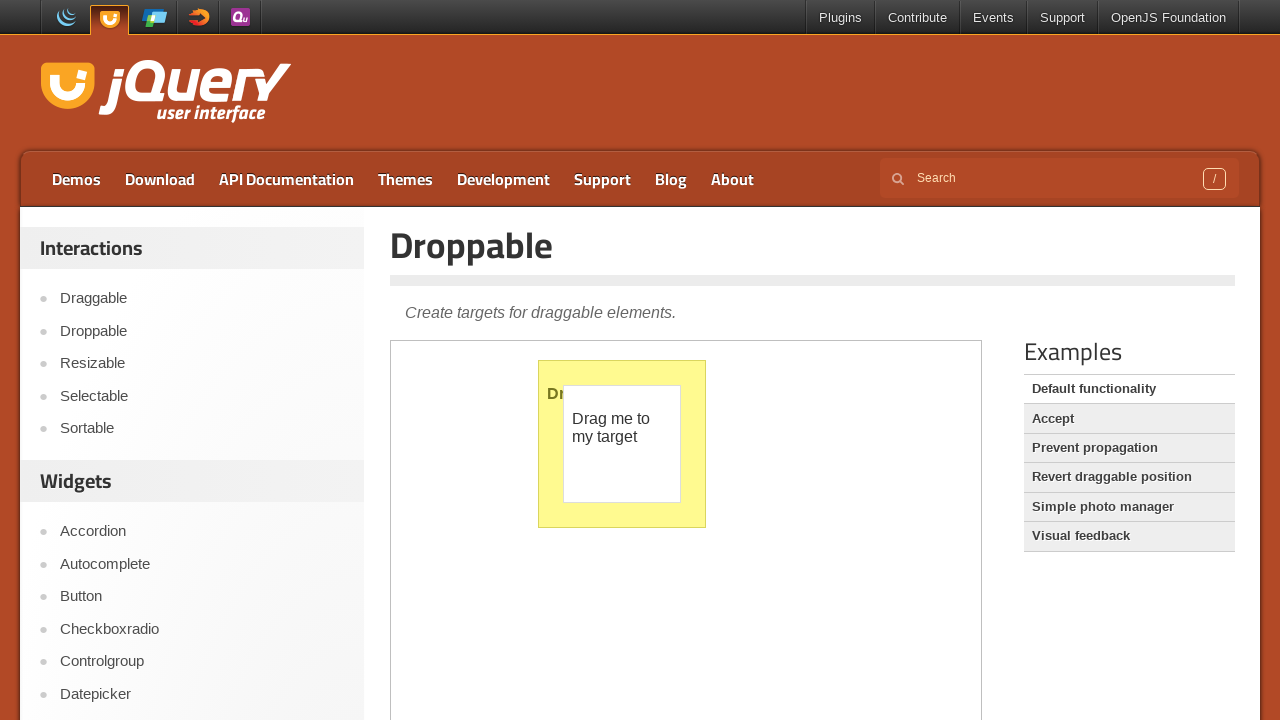